Tests that the Clear completed button is hidden when no items are completed

Starting URL: https://demo.playwright.dev/todomvc

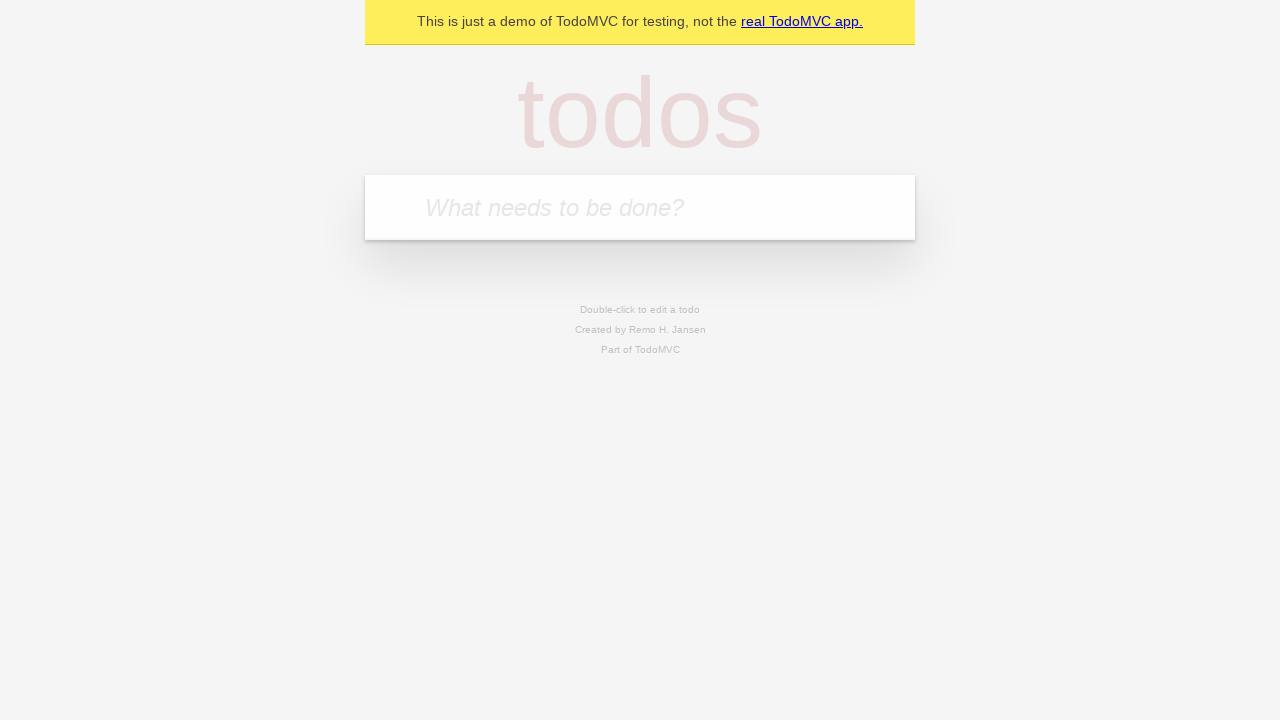

Filled todo input with 'buy some cheese' on internal:attr=[placeholder="What needs to be done?"i]
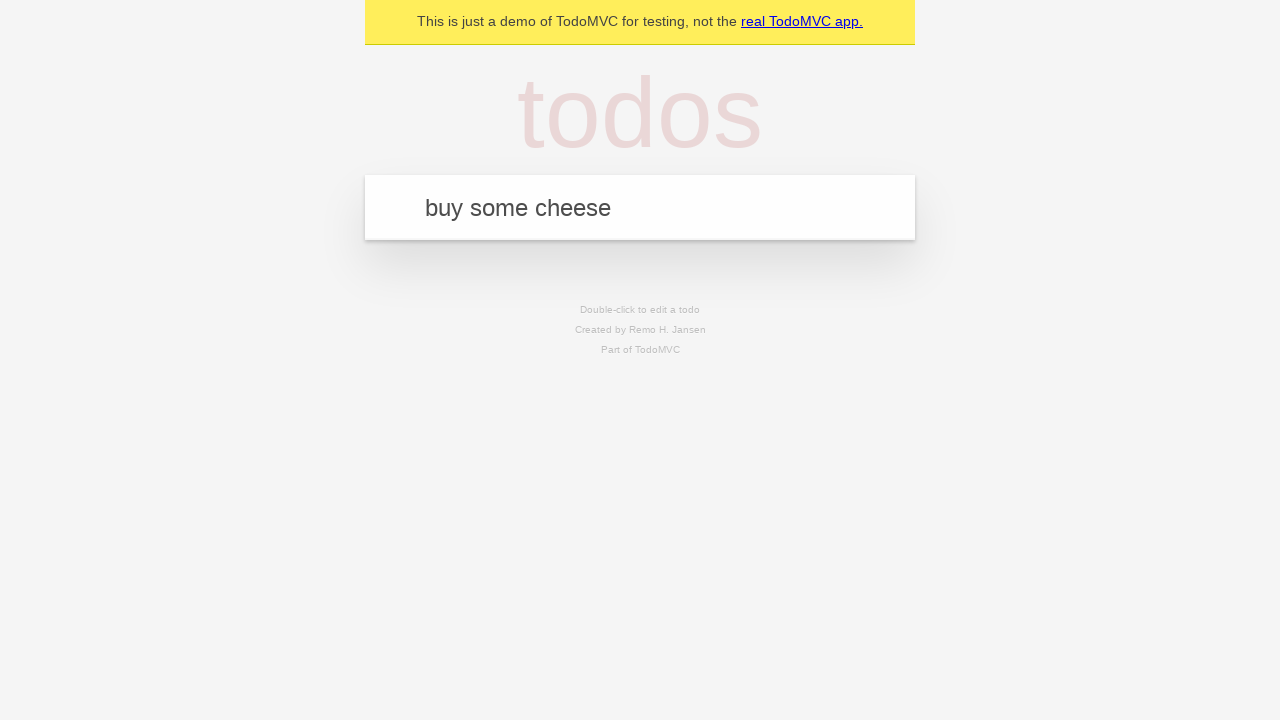

Pressed Enter to add first todo item on internal:attr=[placeholder="What needs to be done?"i]
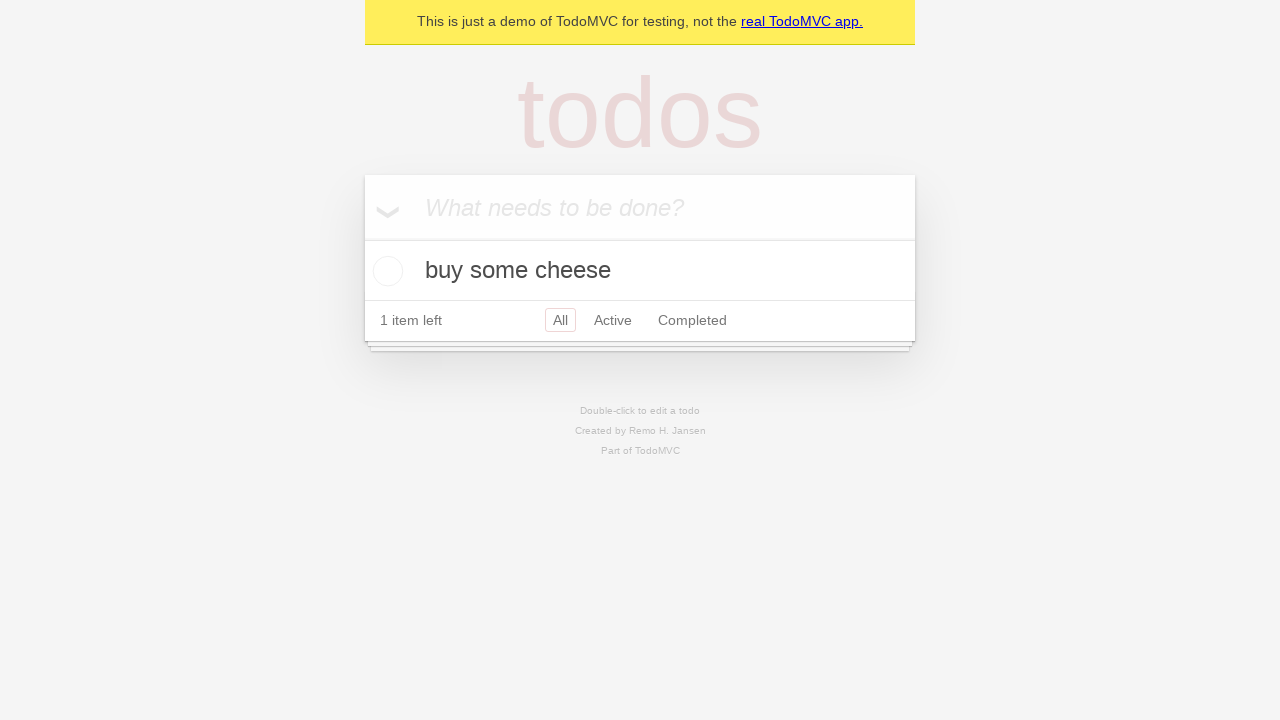

Filled todo input with 'feed the cat' on internal:attr=[placeholder="What needs to be done?"i]
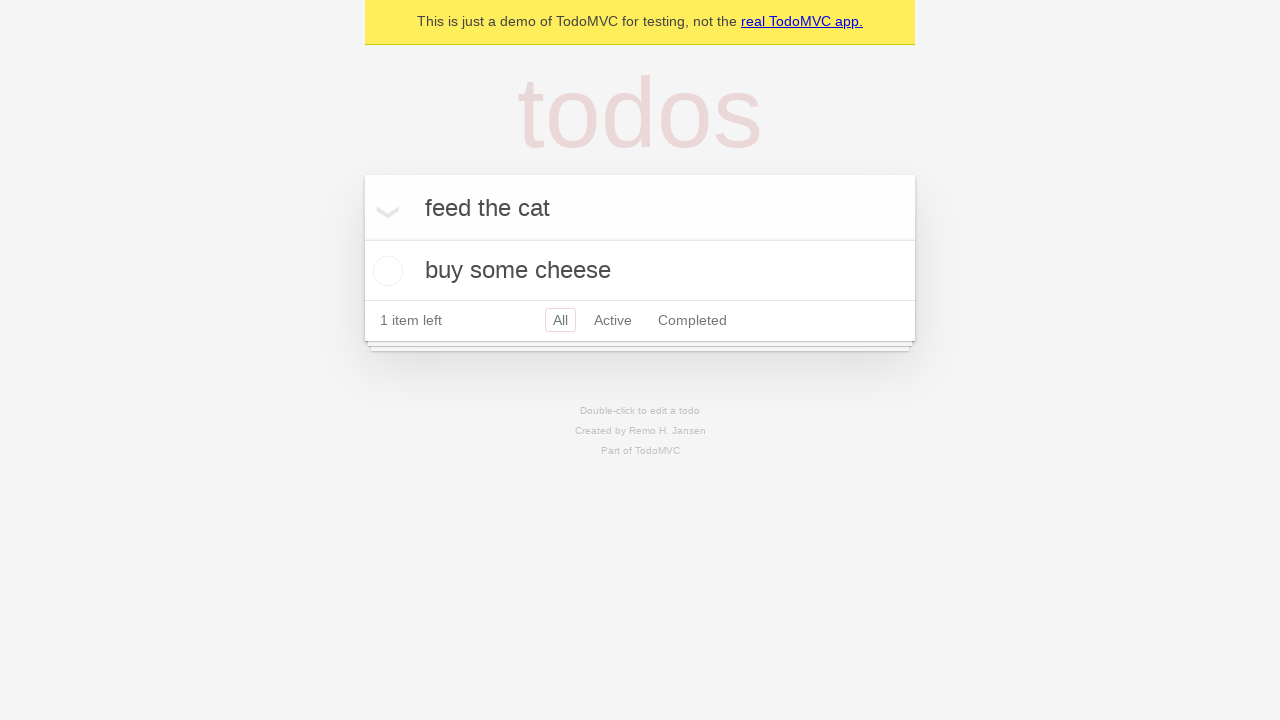

Pressed Enter to add second todo item on internal:attr=[placeholder="What needs to be done?"i]
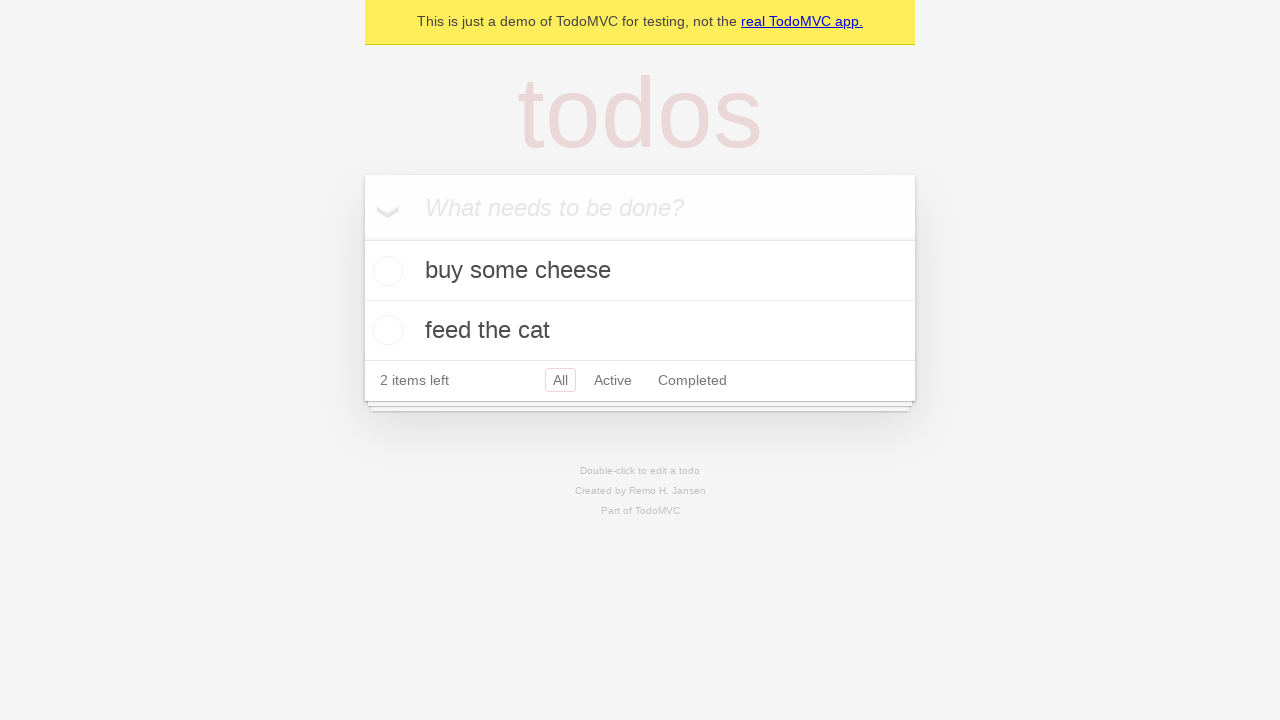

Filled todo input with 'book a doctors appointment' on internal:attr=[placeholder="What needs to be done?"i]
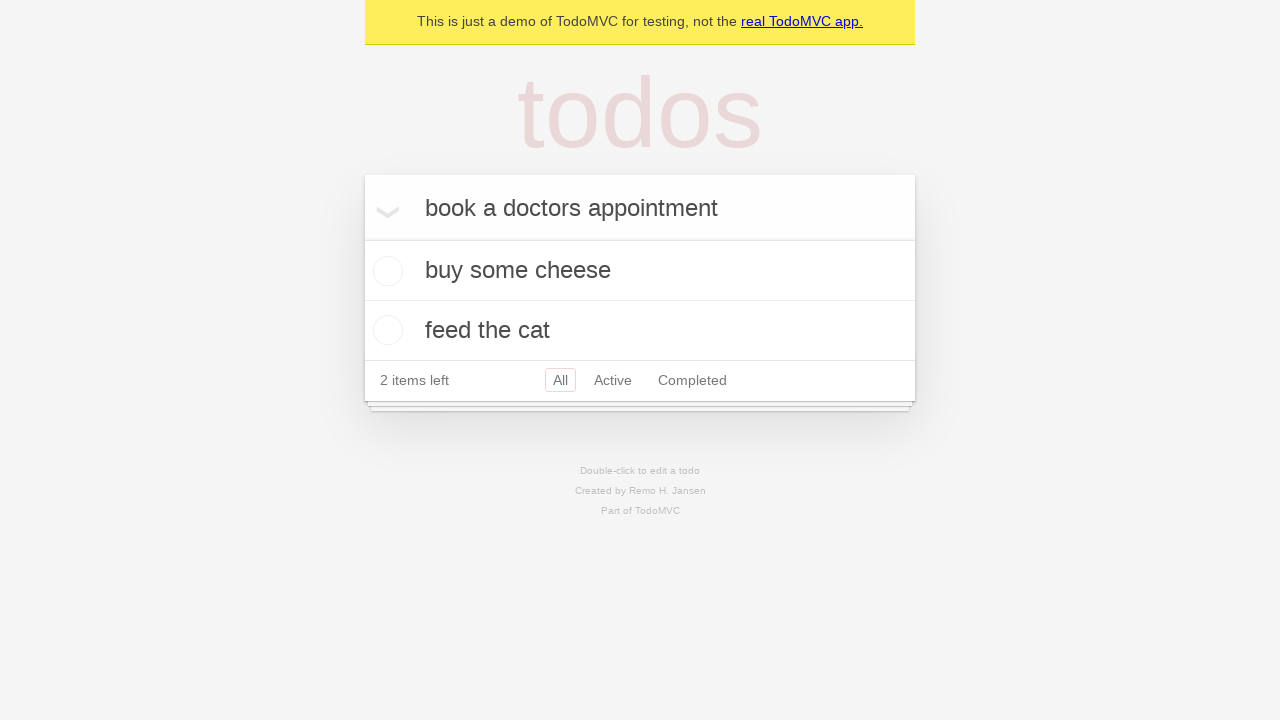

Pressed Enter to add third todo item on internal:attr=[placeholder="What needs to be done?"i]
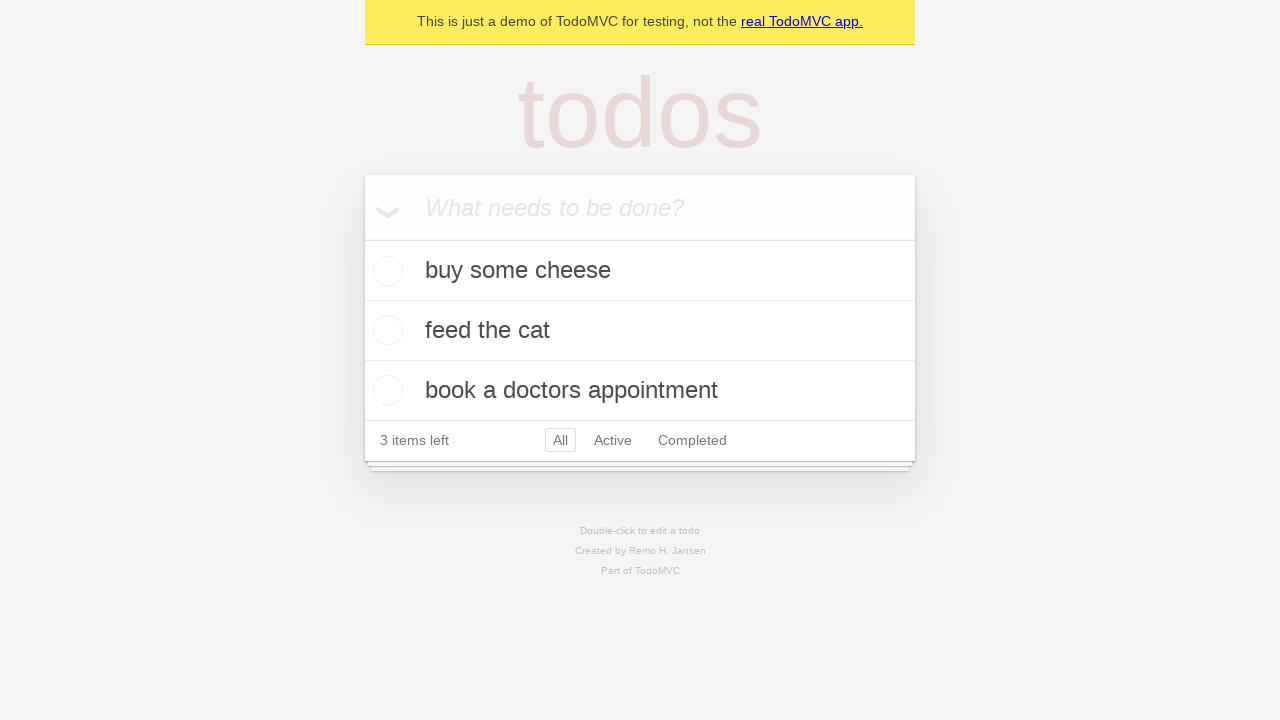

Waited for all three todo items to load
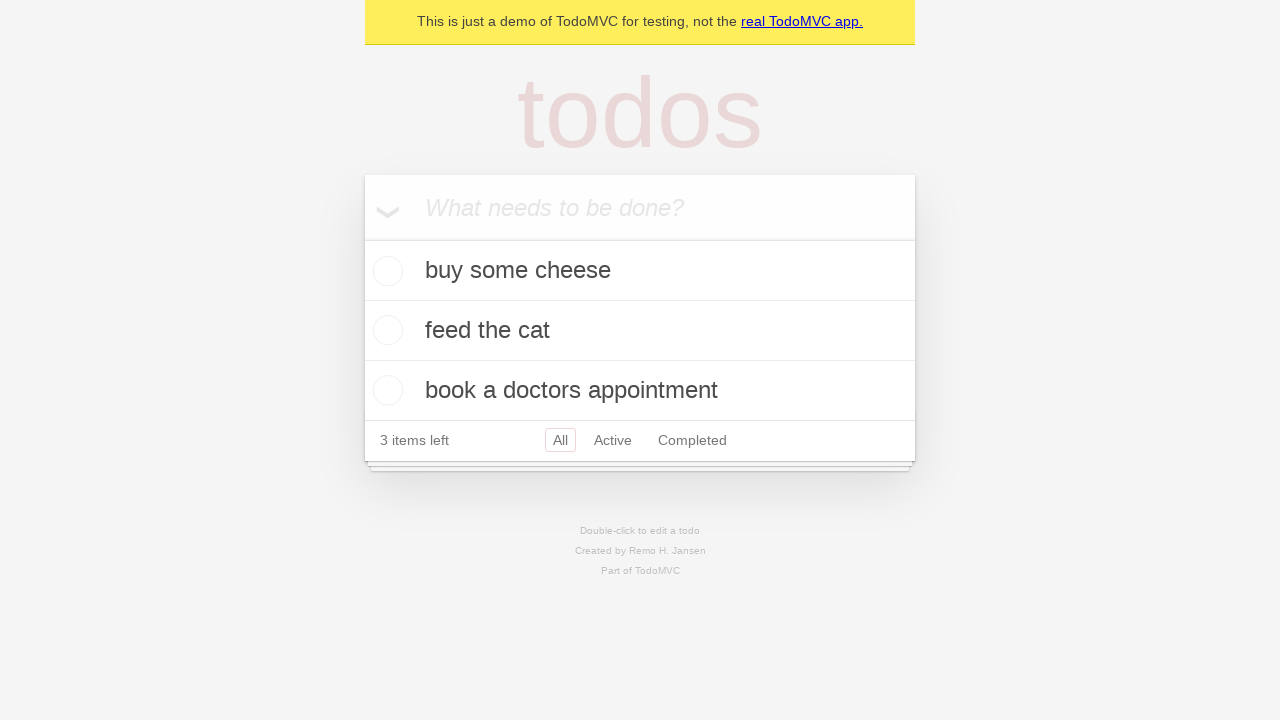

Checked the first todo item as completed at (385, 271) on .todo-list li .toggle >> nth=0
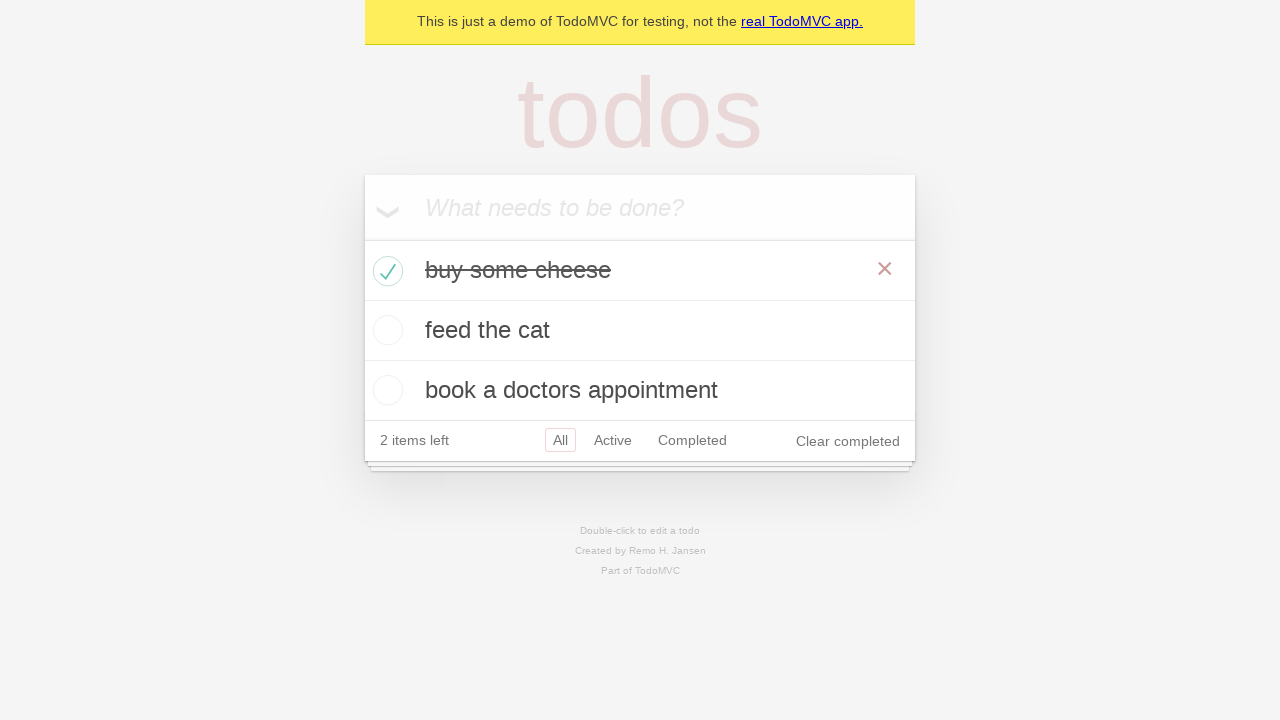

Clicked the Clear completed button at (848, 441) on internal:role=button[name="Clear completed"i]
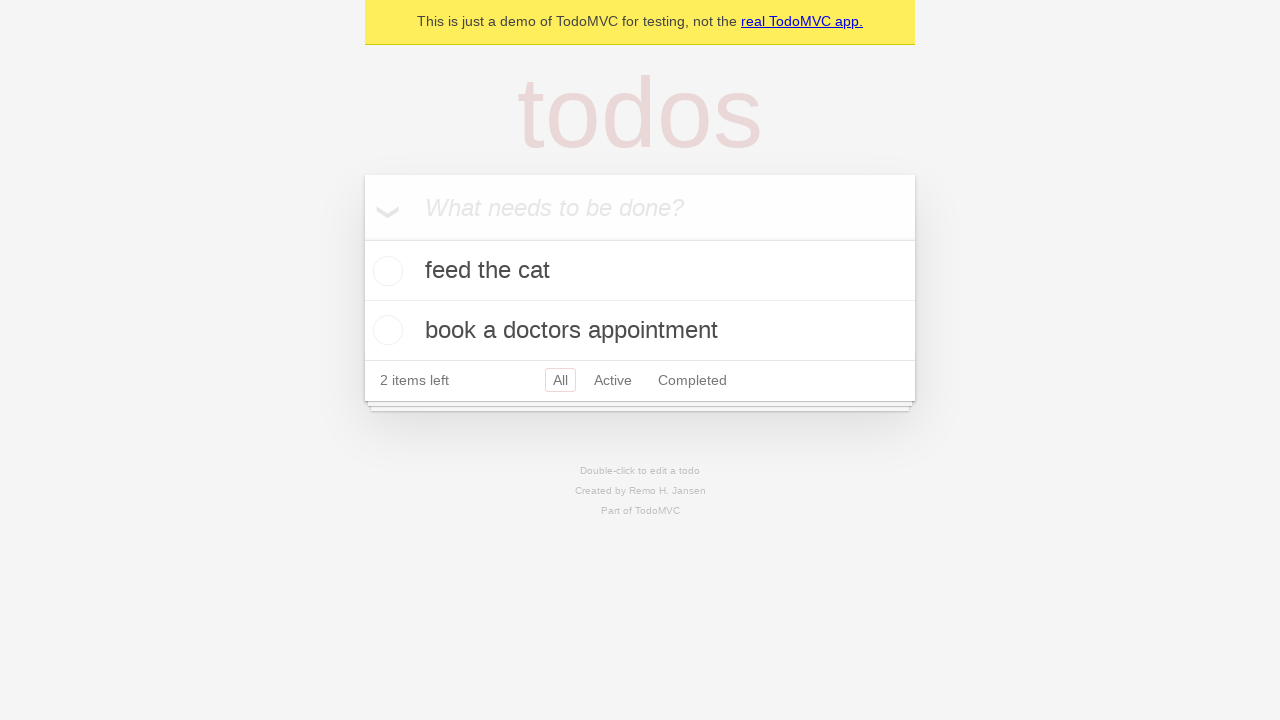

Verified Clear completed button is hidden when no items are completed
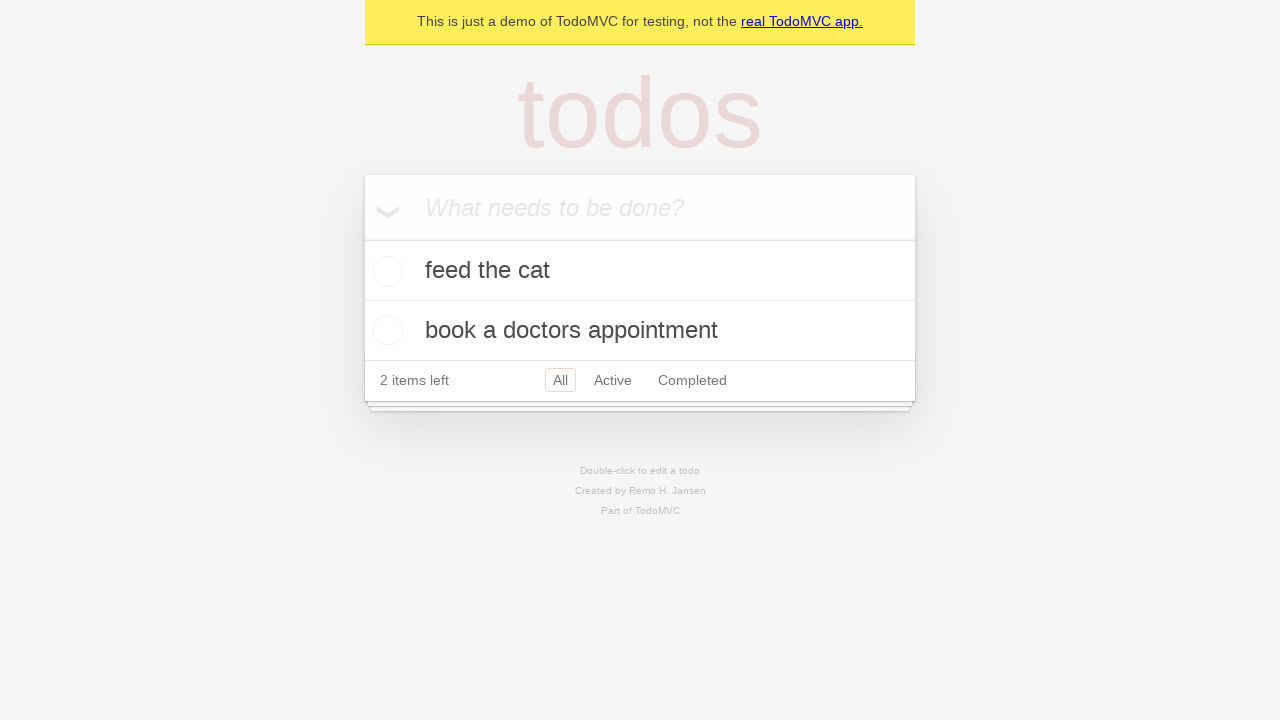

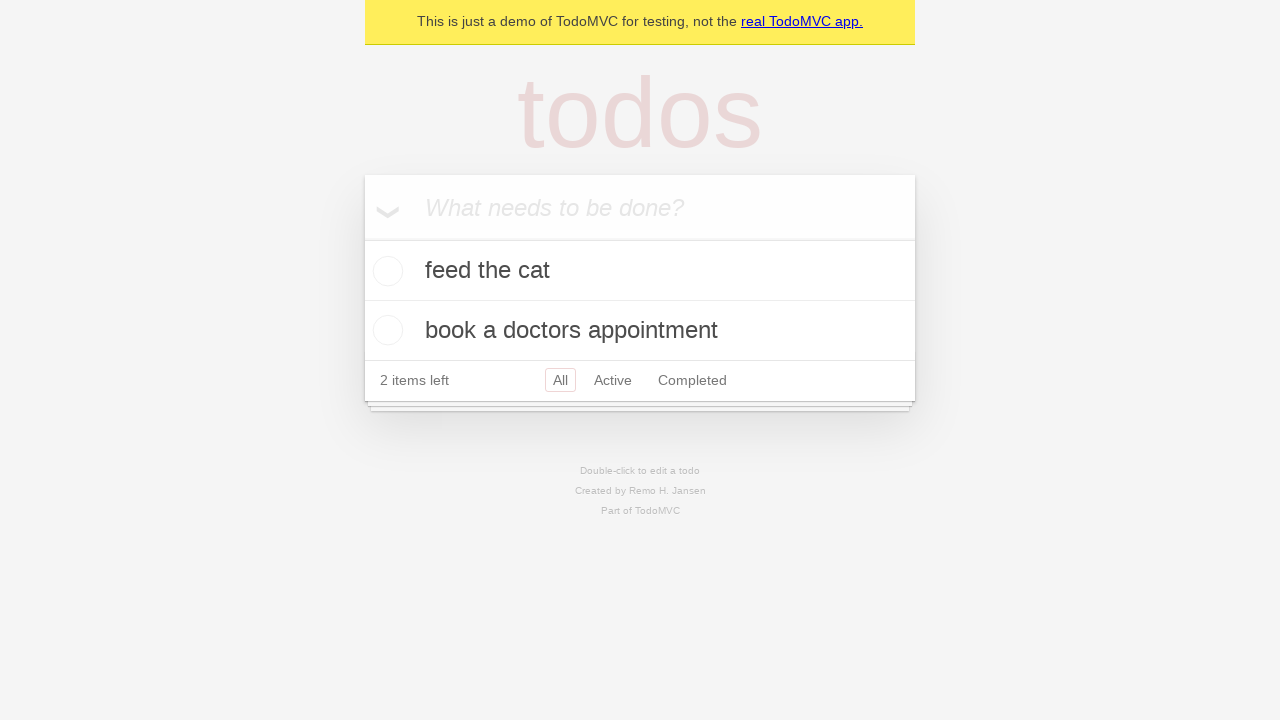